Navigates to the Toyota Bharat Camry showroom page and verifies the page loads successfully.

Starting URL: https://www.toyotabharat.com/showroom/camry/?utm_campaign=camry-south-feb24&utm_source=google&utm_medium=lead&utm_term=lead&utm_content=conversions&agency_code=DENXX&gad_source=1&gclid=Cj0KCQiArrCvBhCNARIsAOkAGcXjCll0mKHgtN-T9fI-ydZs0jPm4yTydU7nO8wzC_-VQsCak8lAq4MaAkMeEALw_wcB

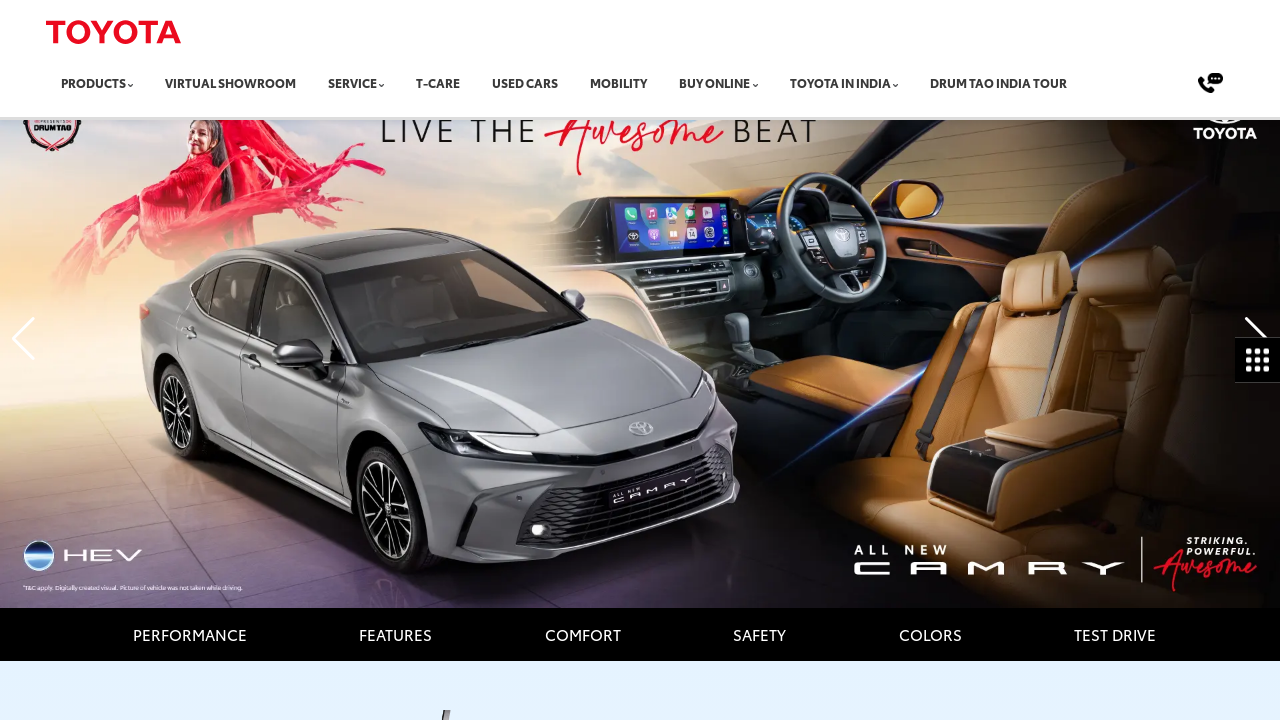

Waited for page to fully load with networkidle state
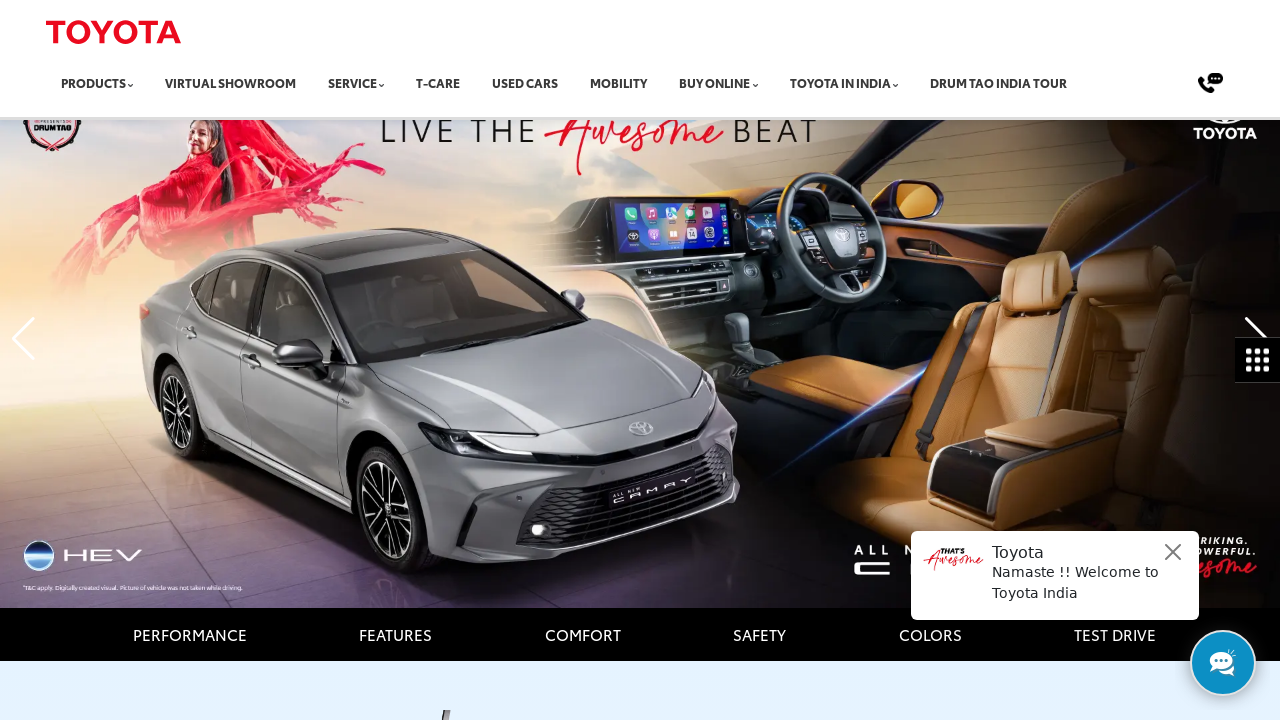

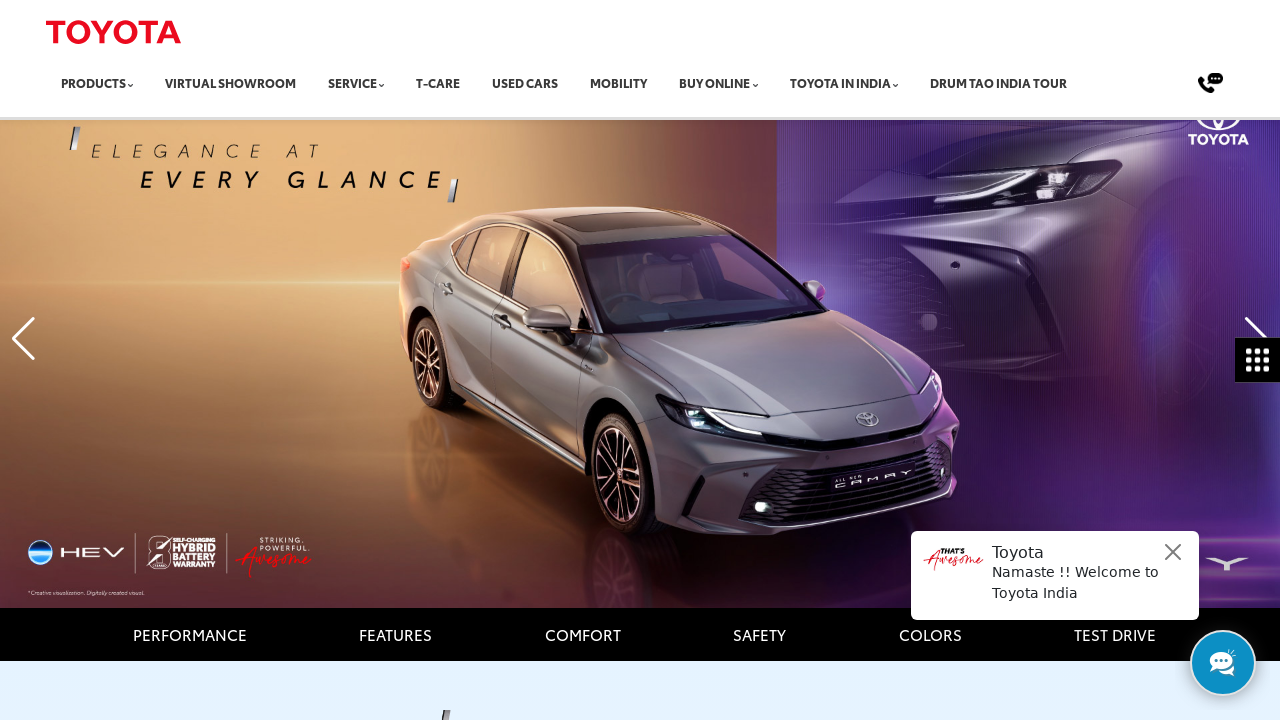